Tests dropdown selection functionality on a practice page by selecting options using both value and index methods

Starting URL: https://www.rahulshettyacademy.com/loginpagePractise

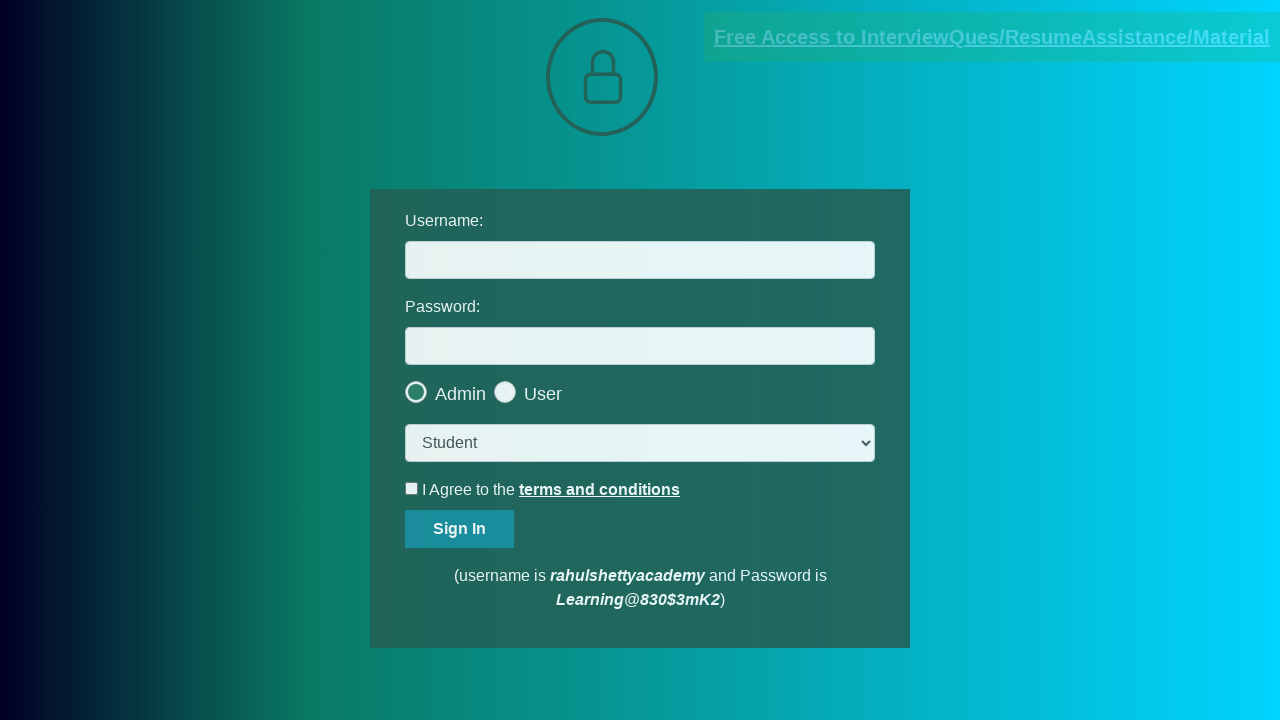

Selected 'Student' option from dropdown by value 'stud' on select.form-control
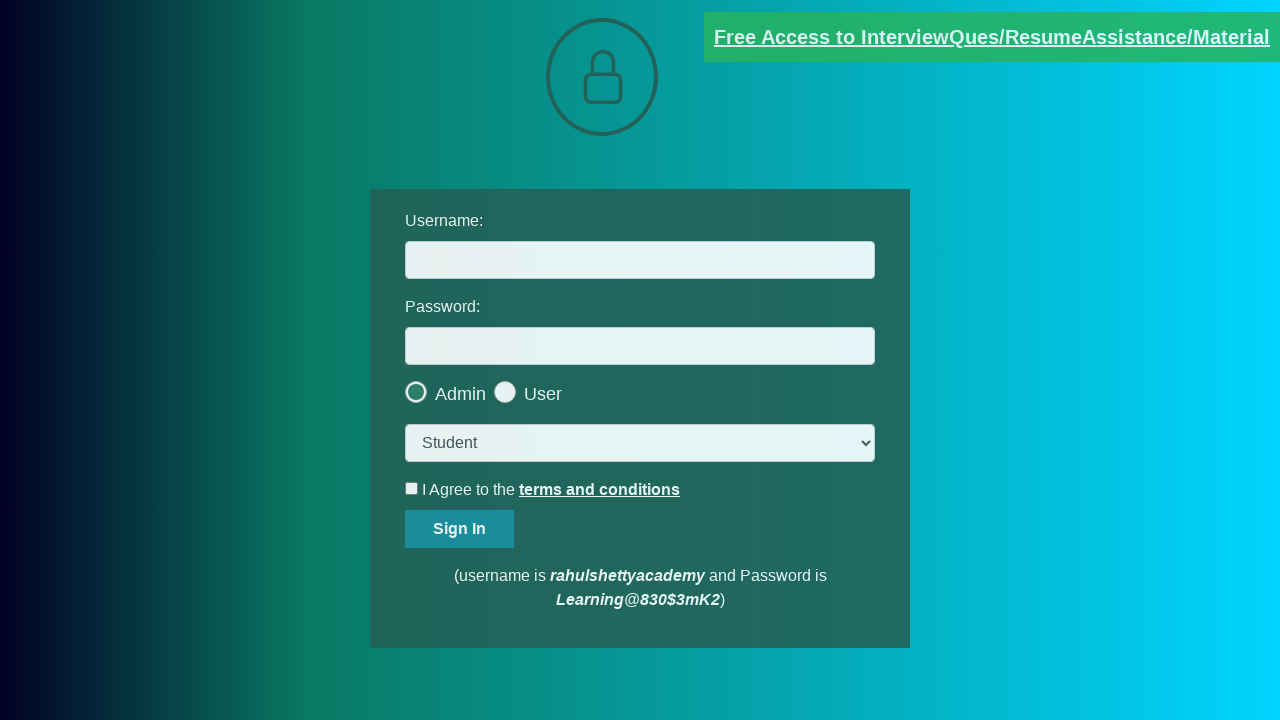

Selected third option from dropdown by index 2 on select.form-control
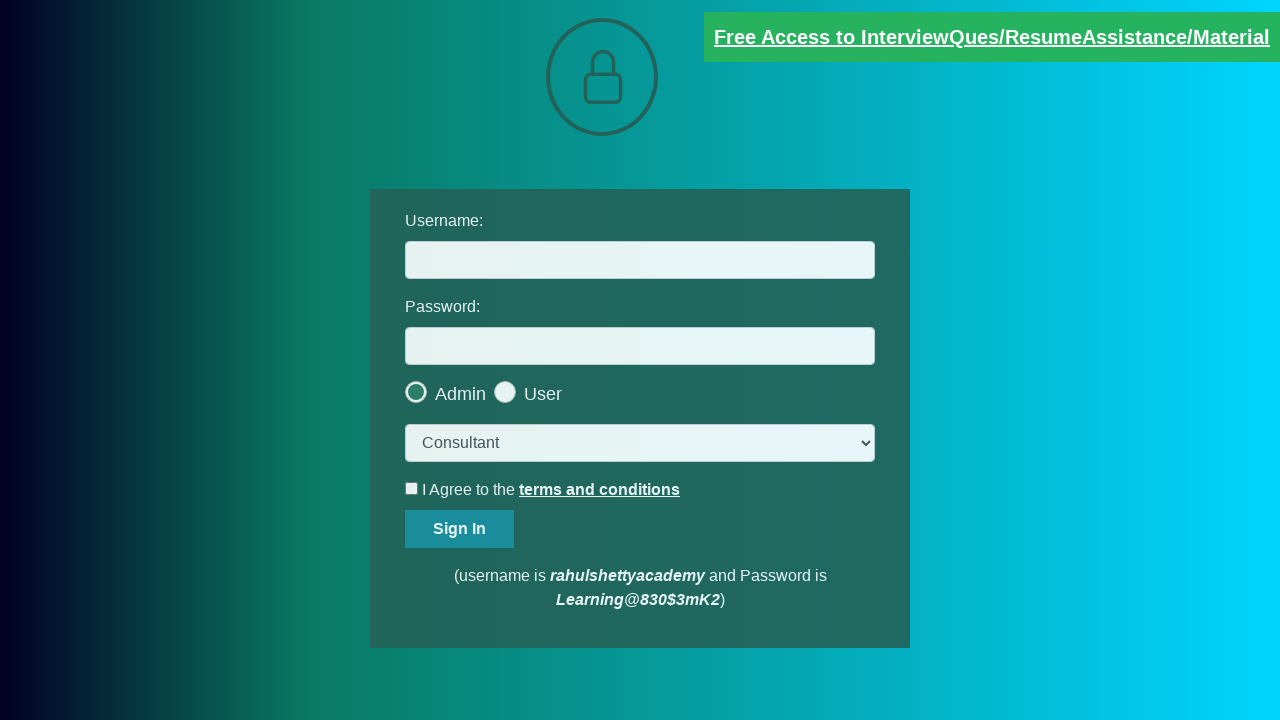

Waited 1000ms for page to reflect dropdown changes
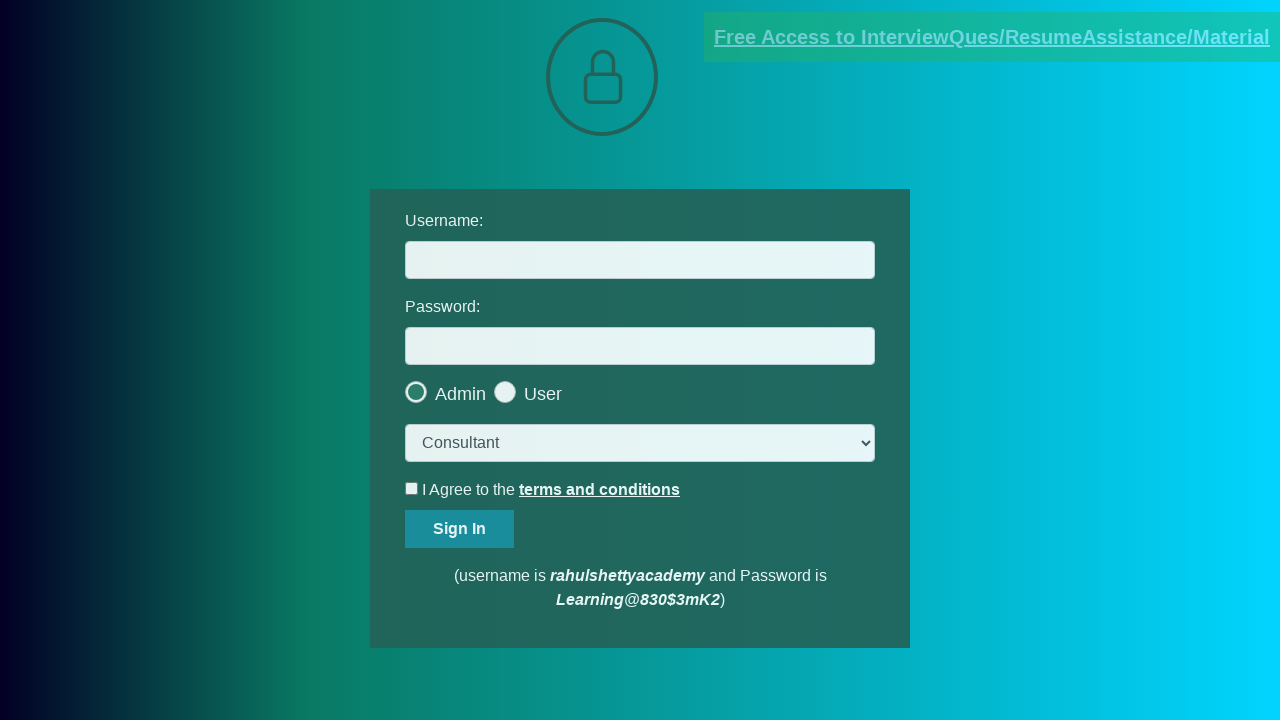

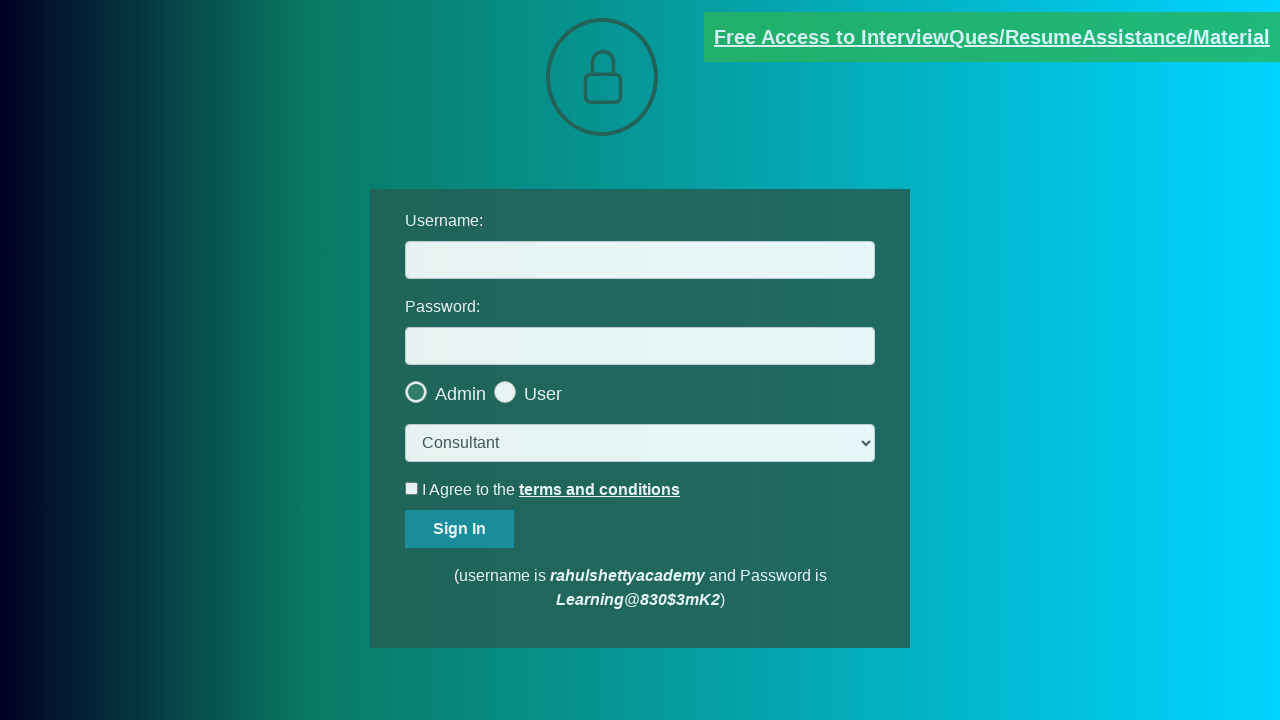